Tests the complete checkout flow on DemoBlaze - adding a product to cart, placing an order, filling checkout information, and verifying successful purchase confirmation

Starting URL: https://www.demoblaze.com/

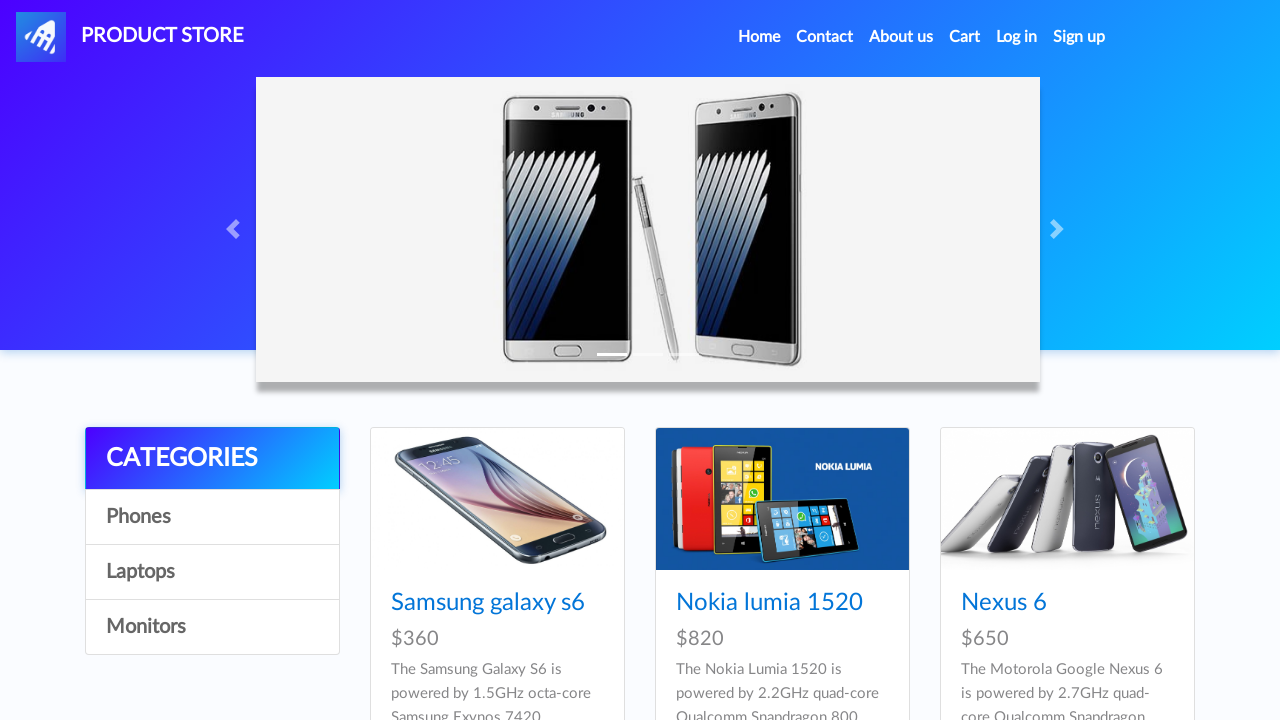

Set up automatic dialog handler
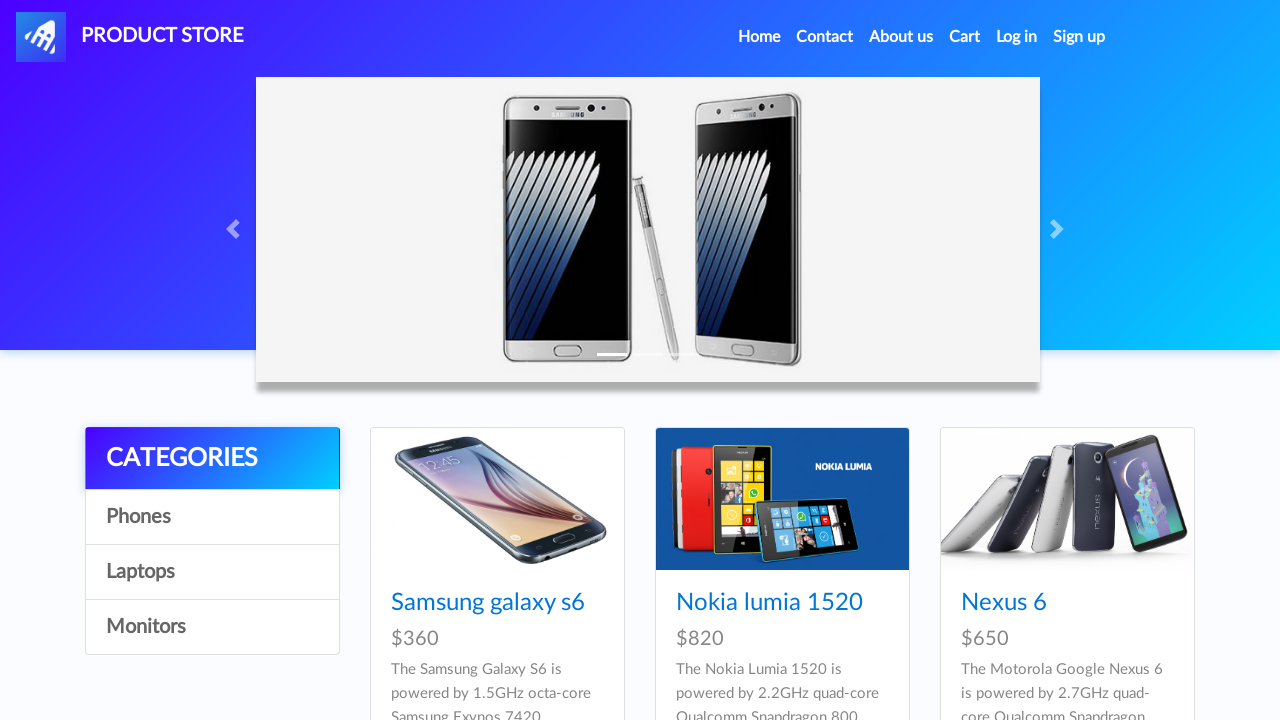

Clicked on Samsung galaxy s6 product at (488, 603) on a:text('Samsung galaxy s6')
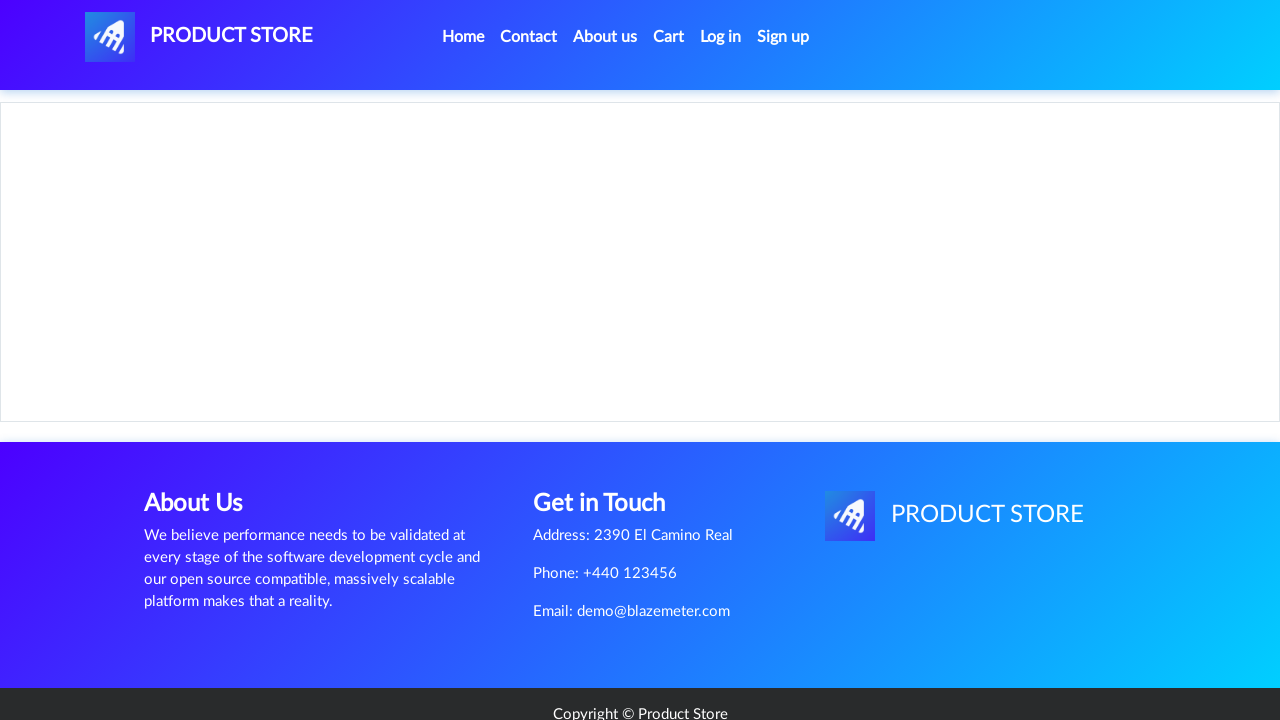

Product page loaded with product name visible
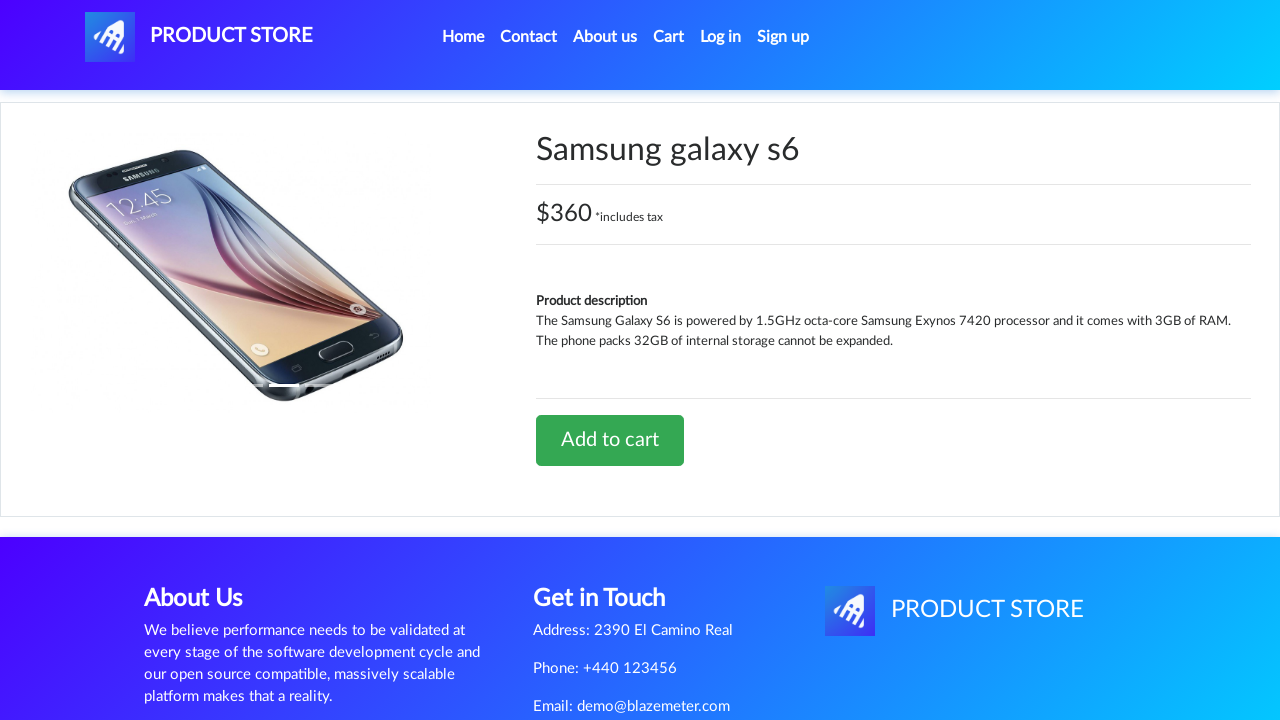

Clicked 'Add to cart' button at (610, 440) on a:text('Add to cart')
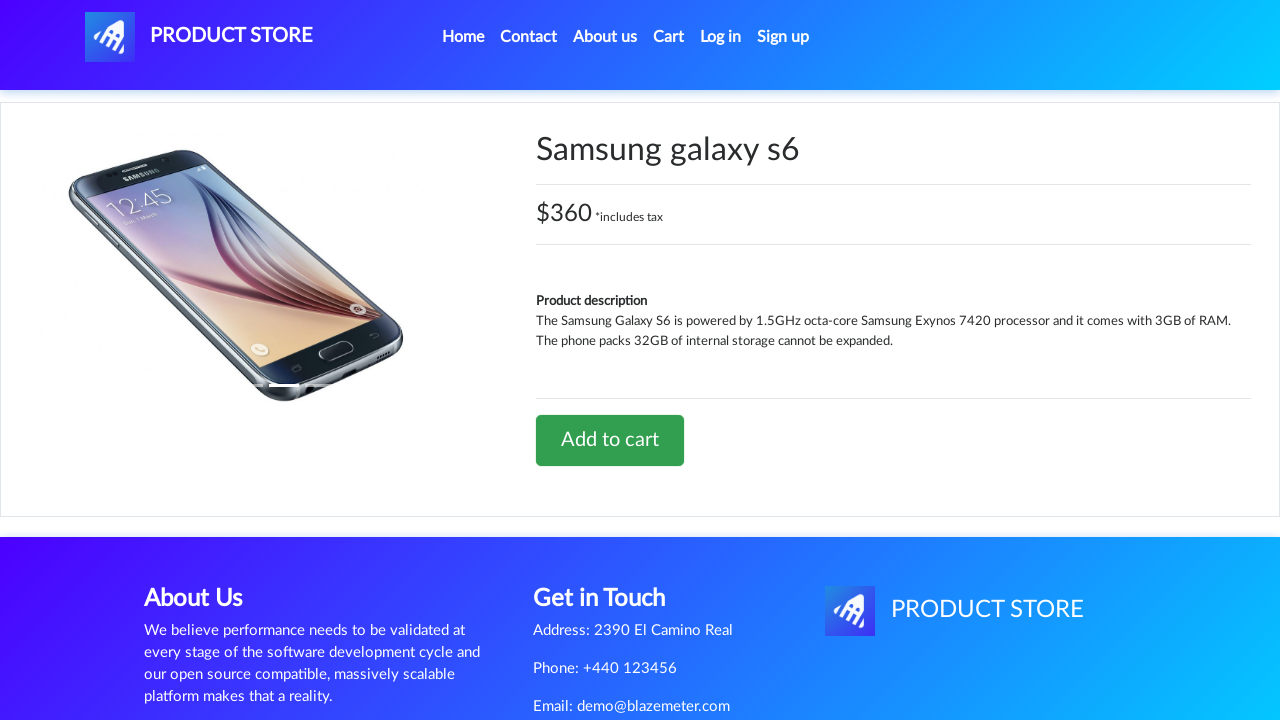

Waited for alert confirmation and processing
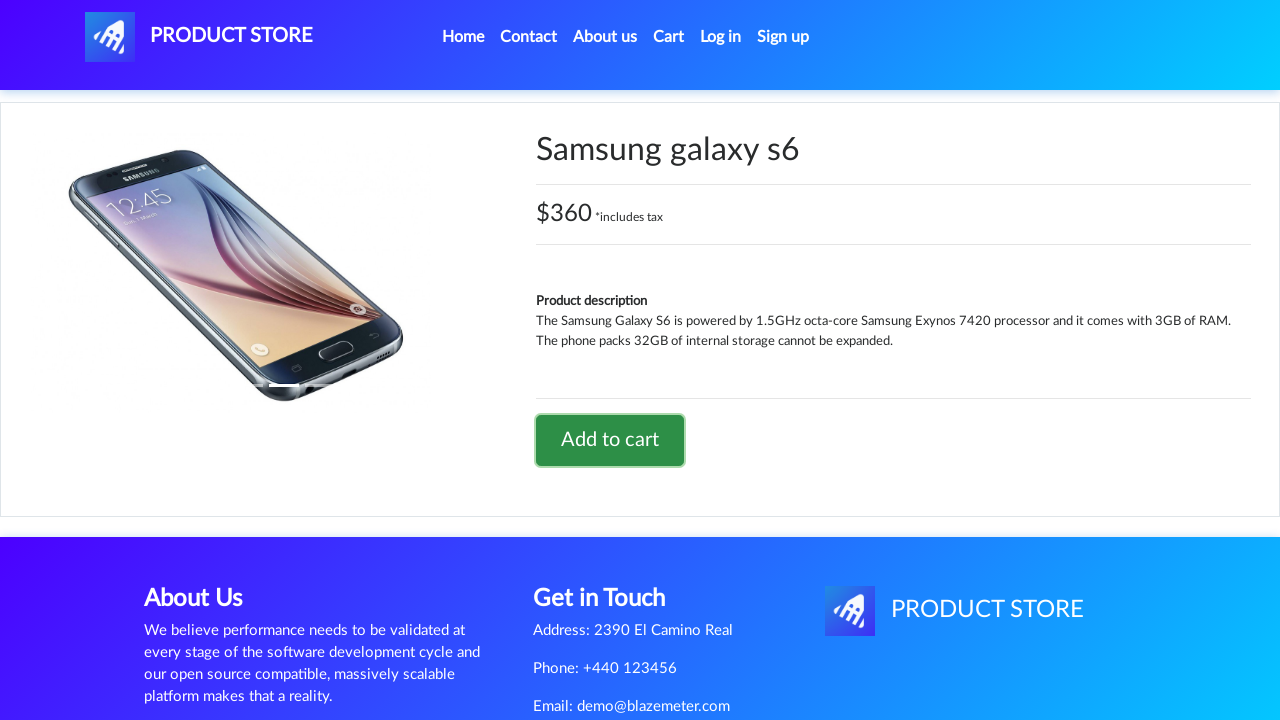

Clicked on cart icon to navigate to cart at (669, 37) on #cartur
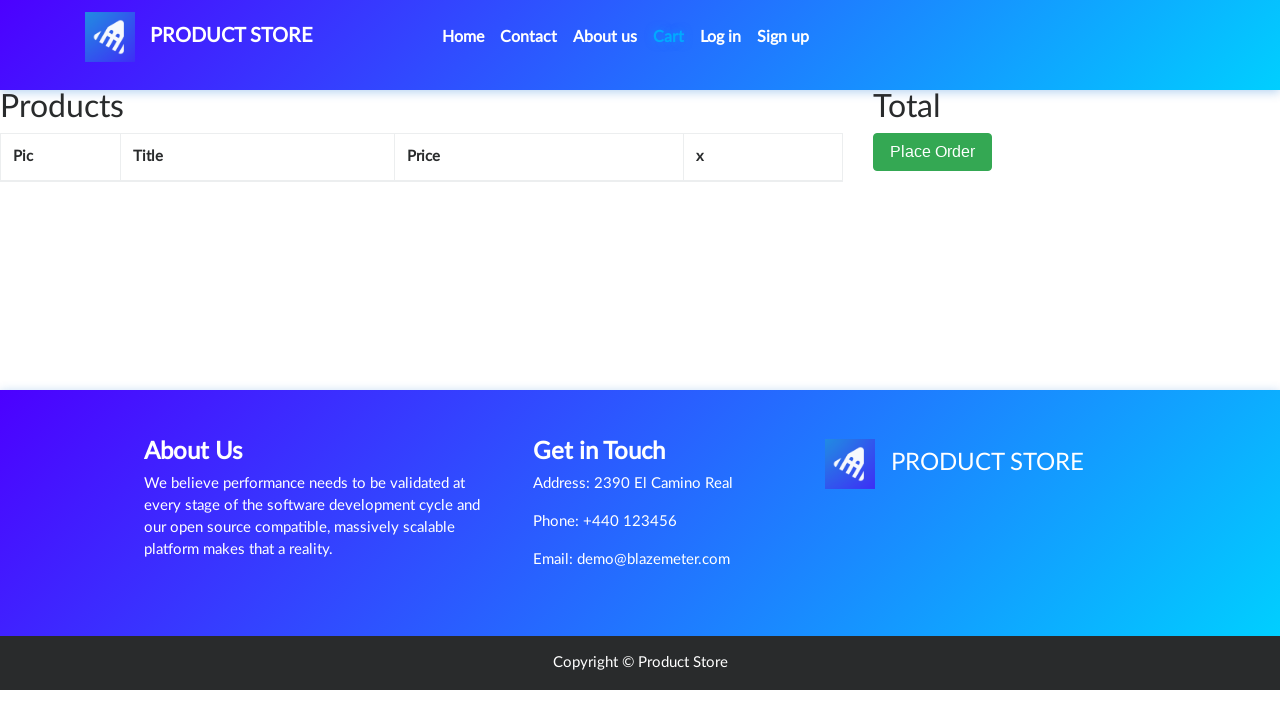

Cart page loaded with product table visible
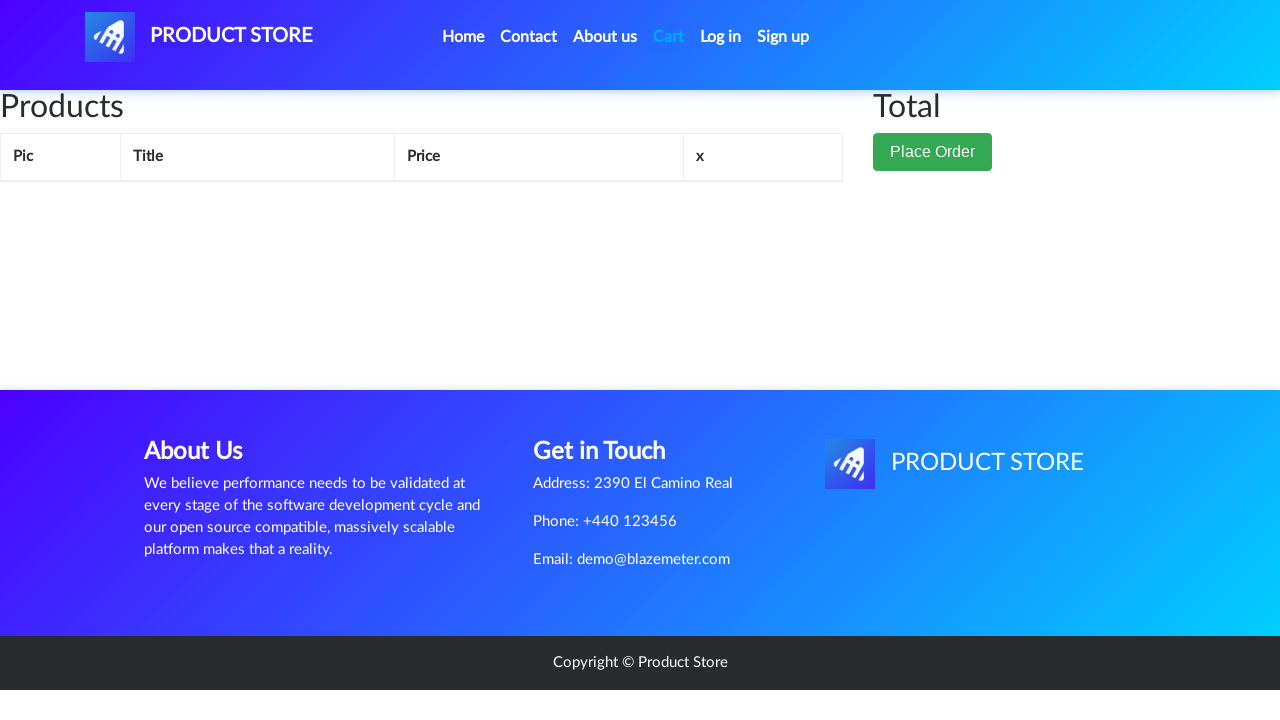

Clicked 'Place Order' button at (933, 191) on button[data-target='#orderModal']
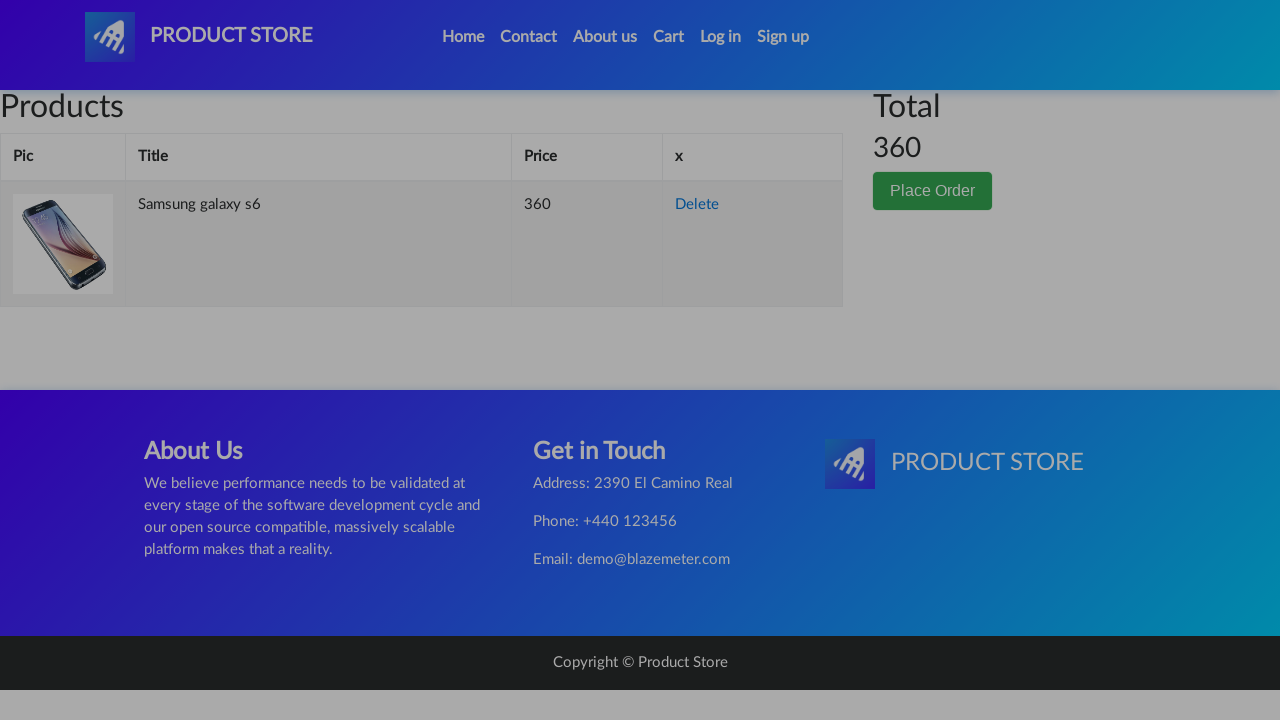

Order modal appeared
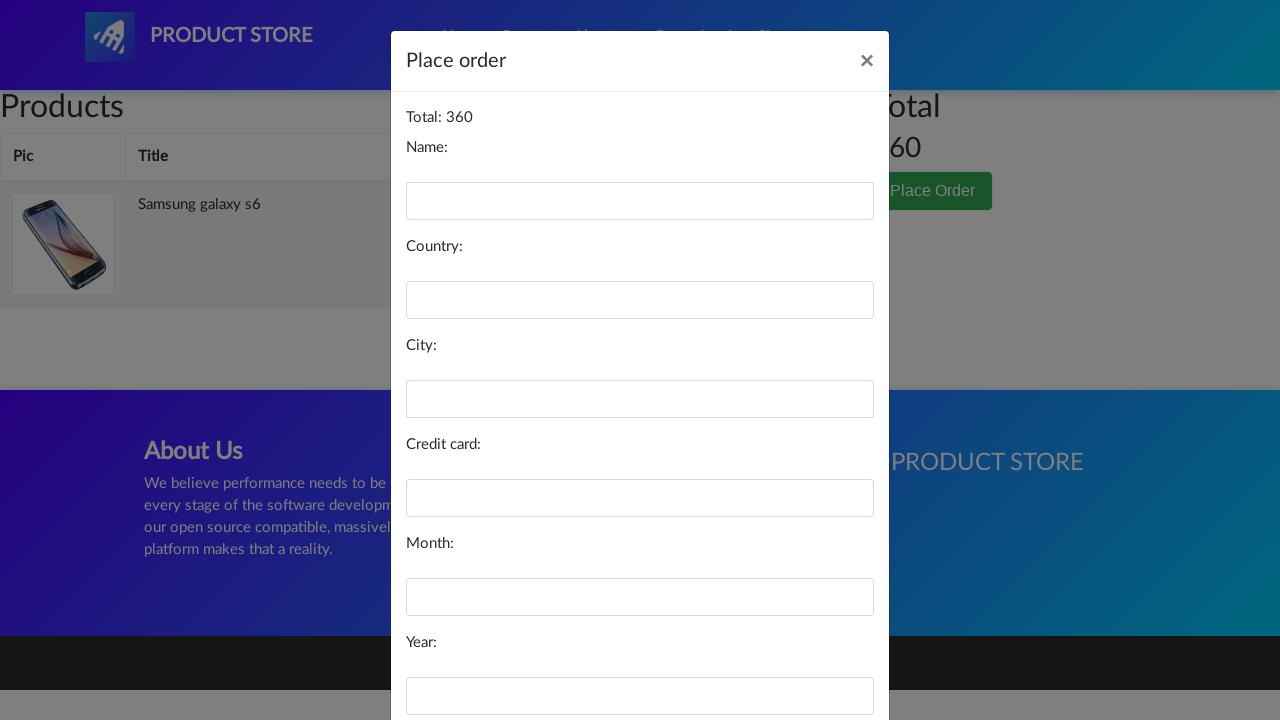

Filled name field with 'John Doe' on #name
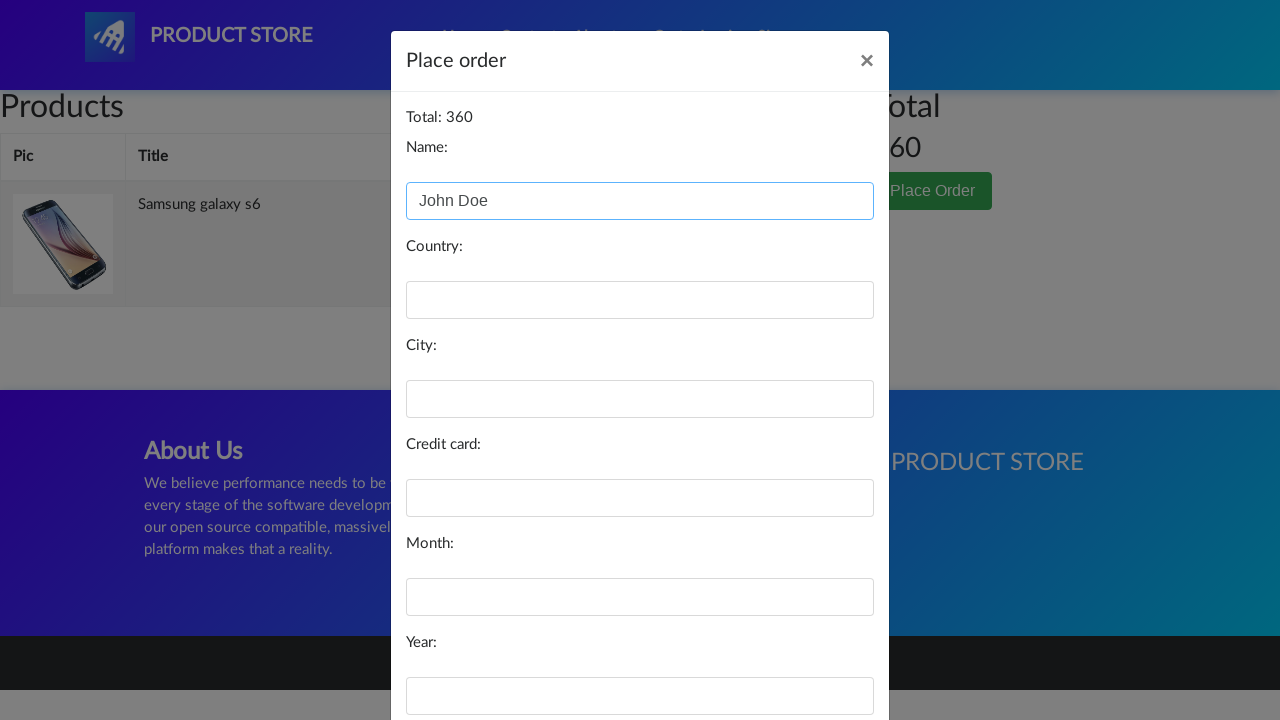

Filled country field with 'United States' on #country
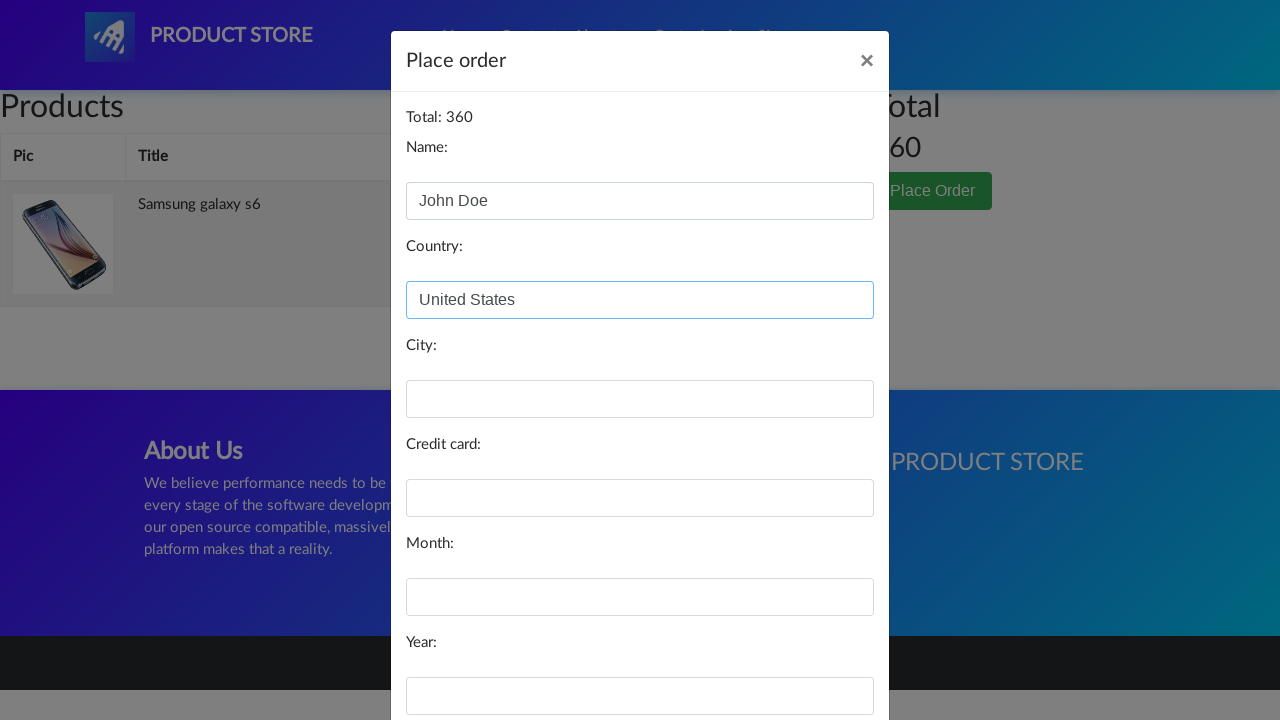

Filled city field with 'New York' on #city
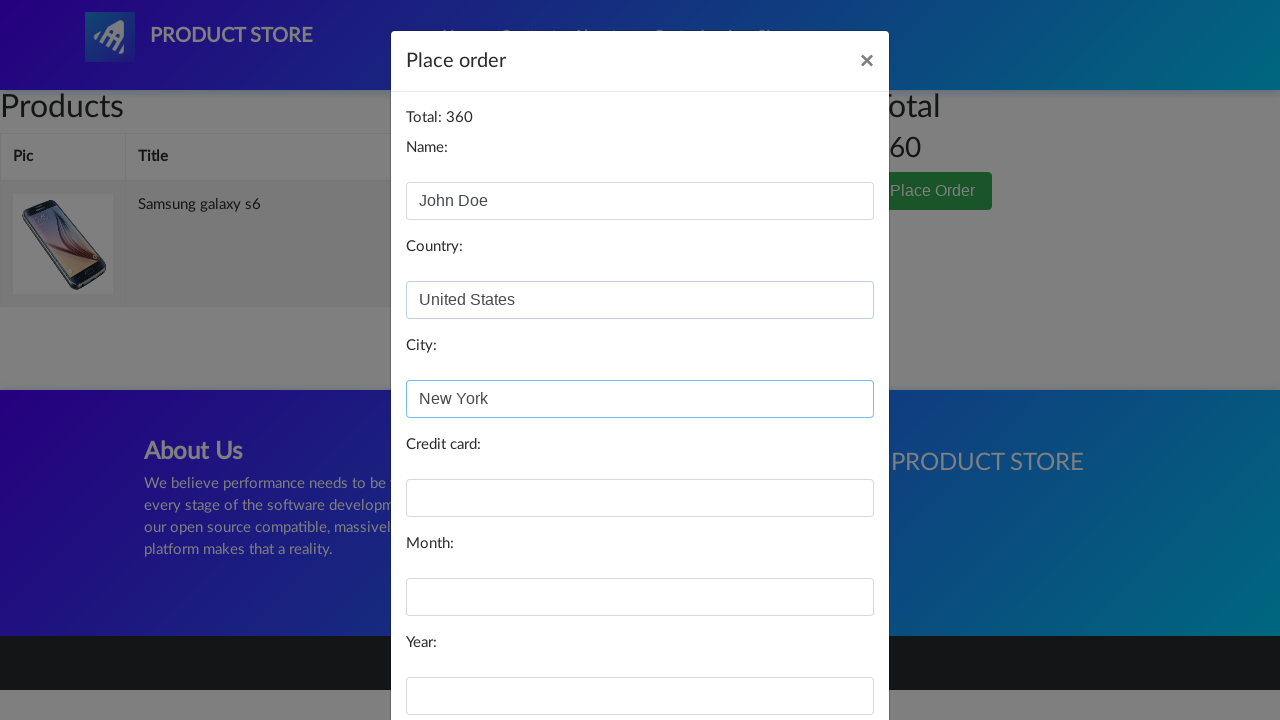

Filled credit card field with test card number on #card
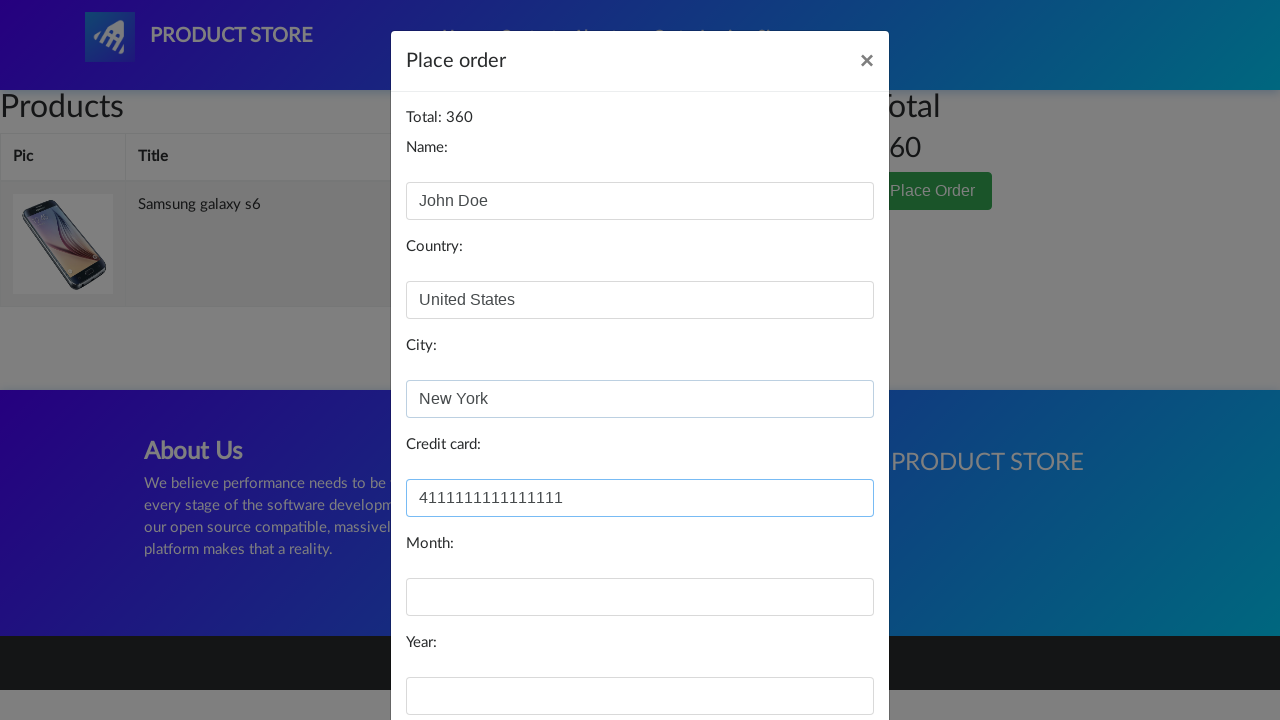

Filled month field with '12' on #month
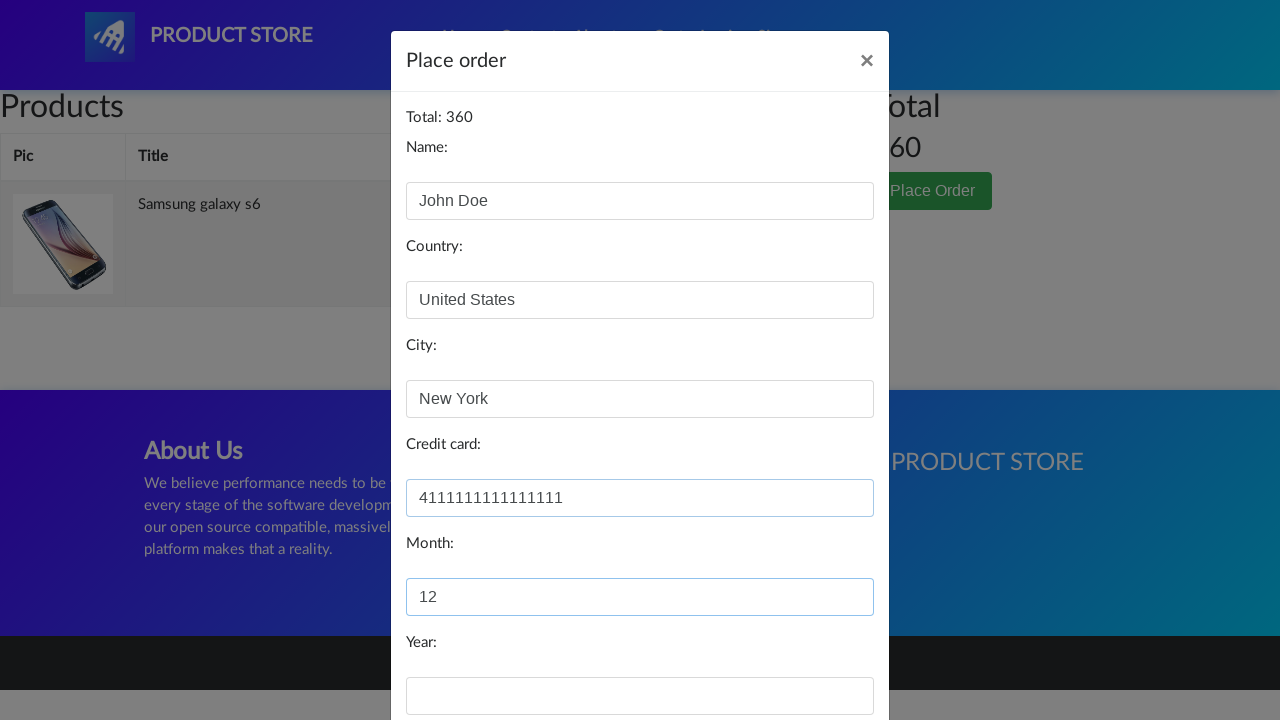

Filled year field with '2025' on #year
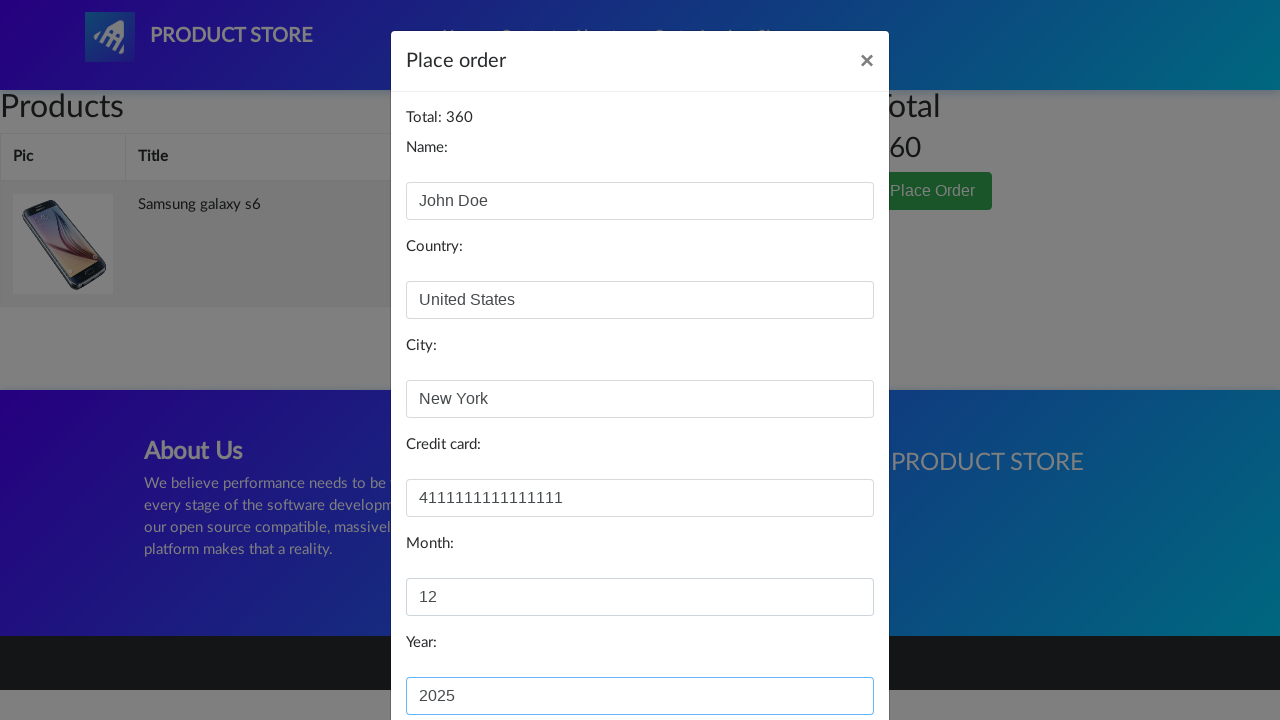

Clicked 'Purchase' button to complete order at (823, 655) on button[onclick='purchaseOrder()']
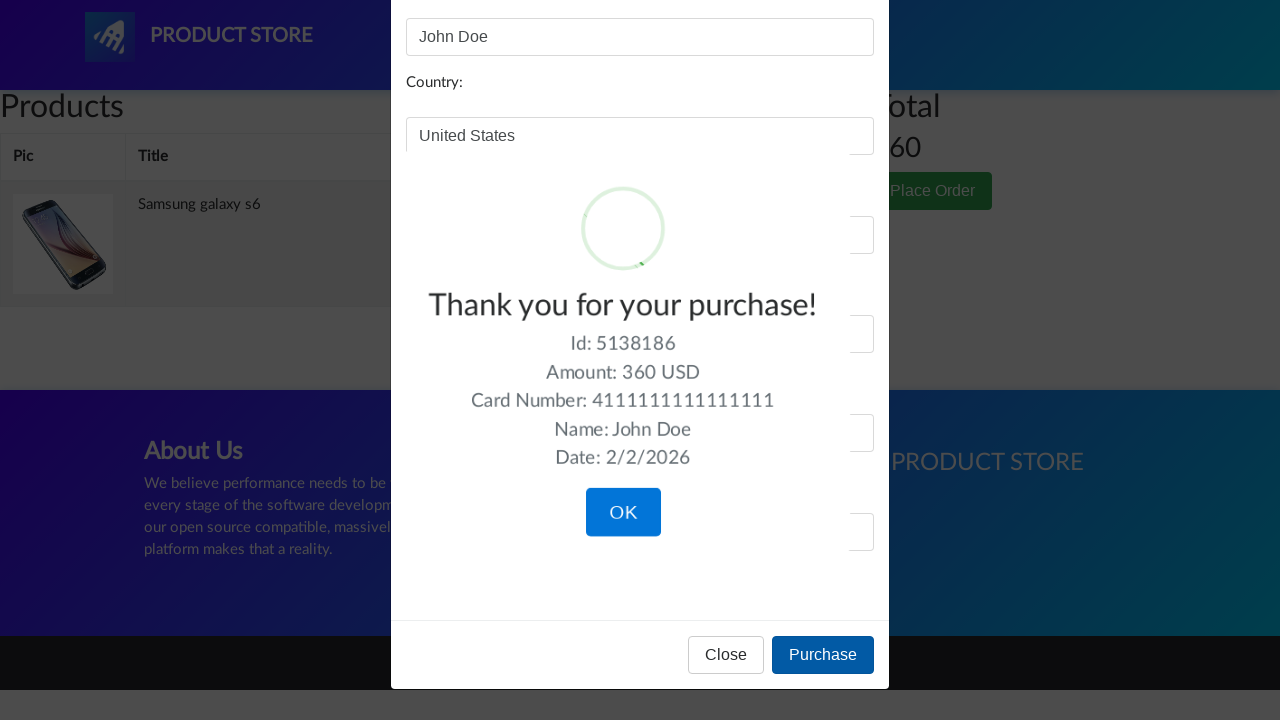

Purchase confirmation alert displayed - order completed successfully
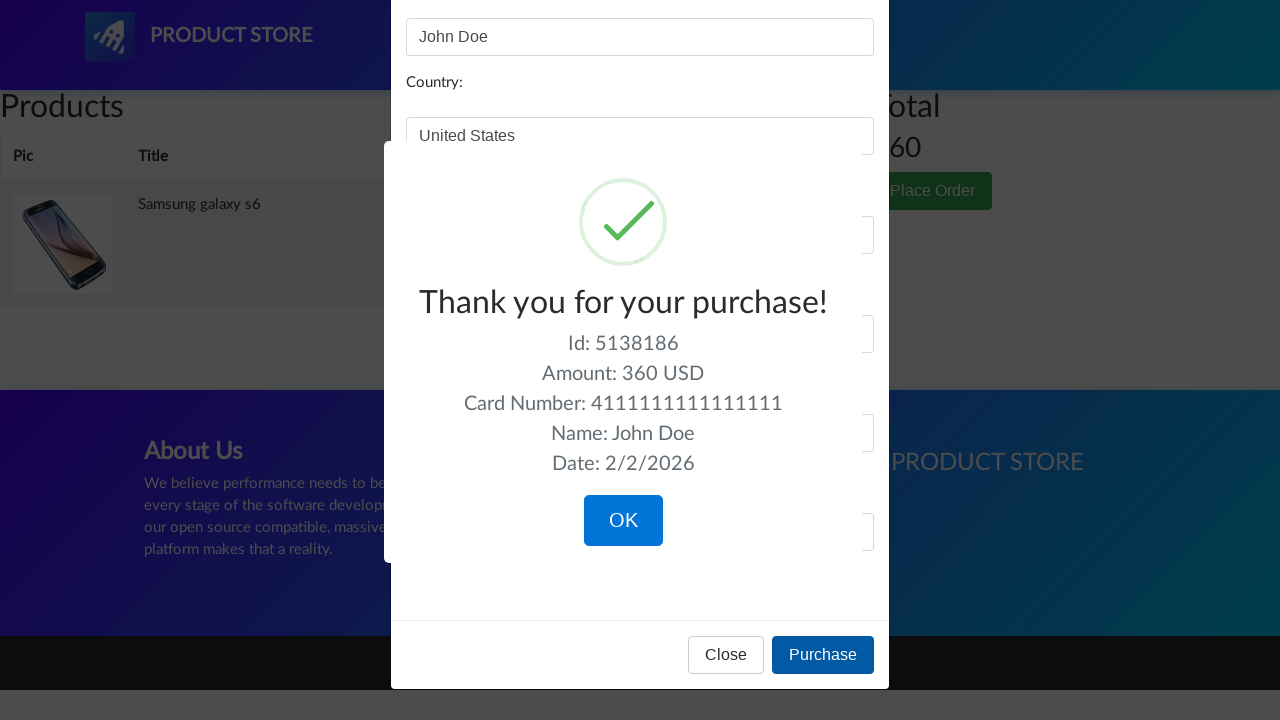

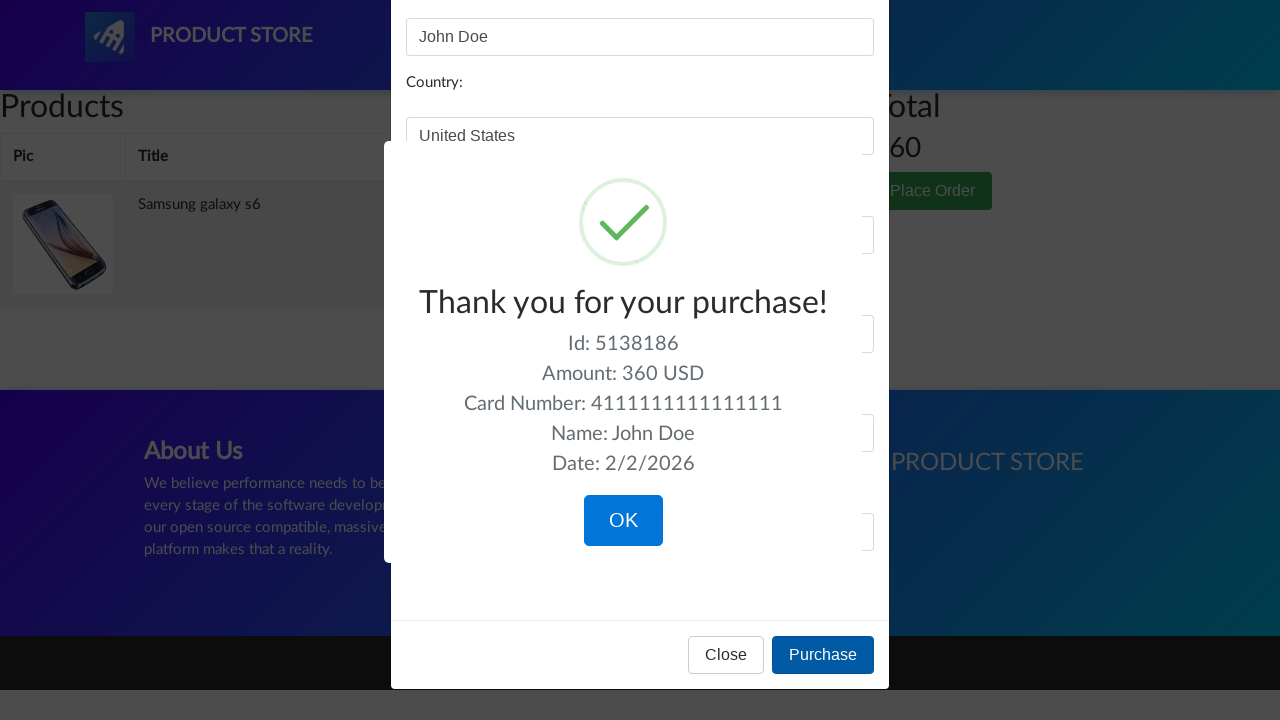